Tests the DemoBlaze homepage by clicking on the navbar brand link (logo) and verifying the page loads correctly by checking the title.

Starting URL: https://www.demoblaze.com/

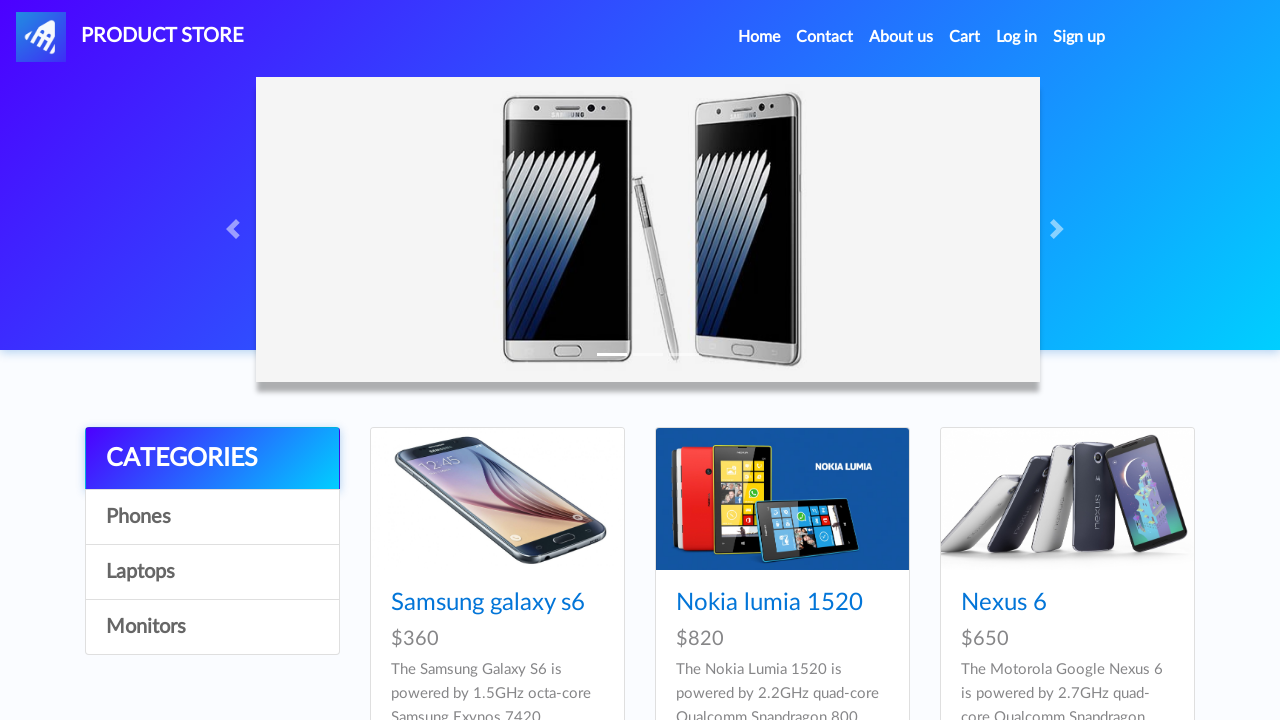

Clicked navbar brand link (logo) to navigate to home at (130, 37) on a#nava
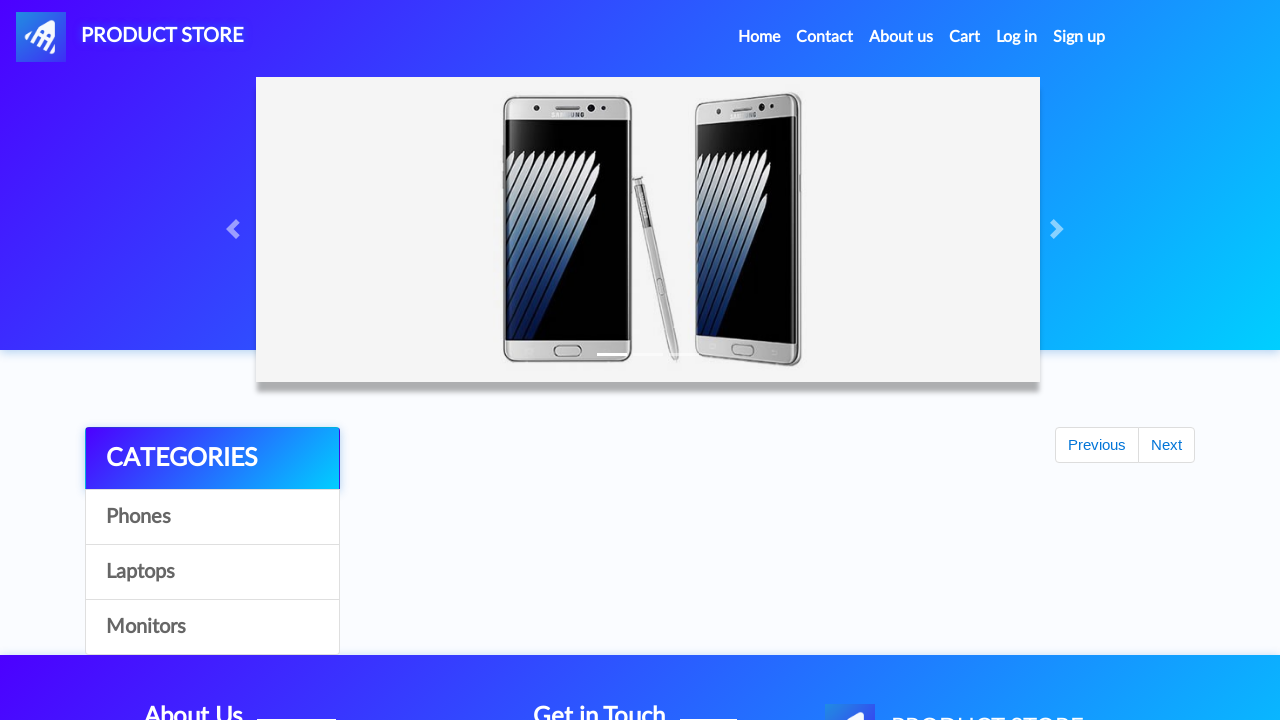

Page loaded and DOM content ready
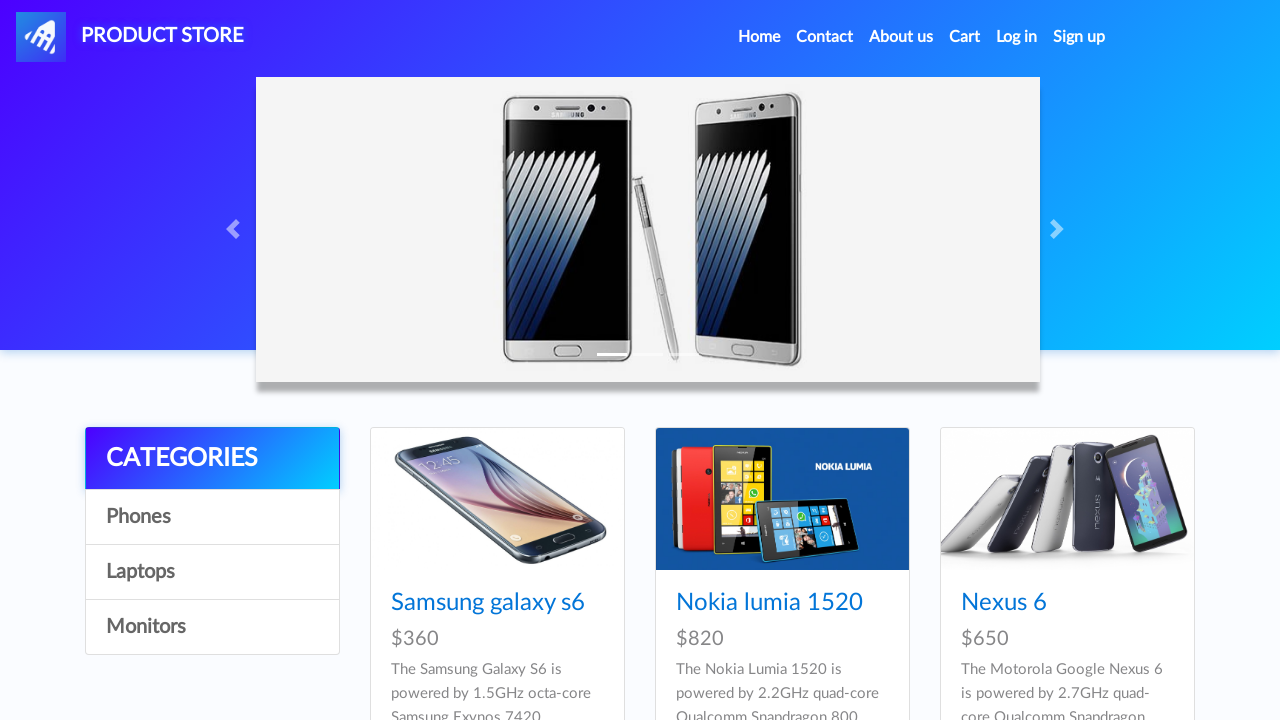

Retrieved page title: STORE
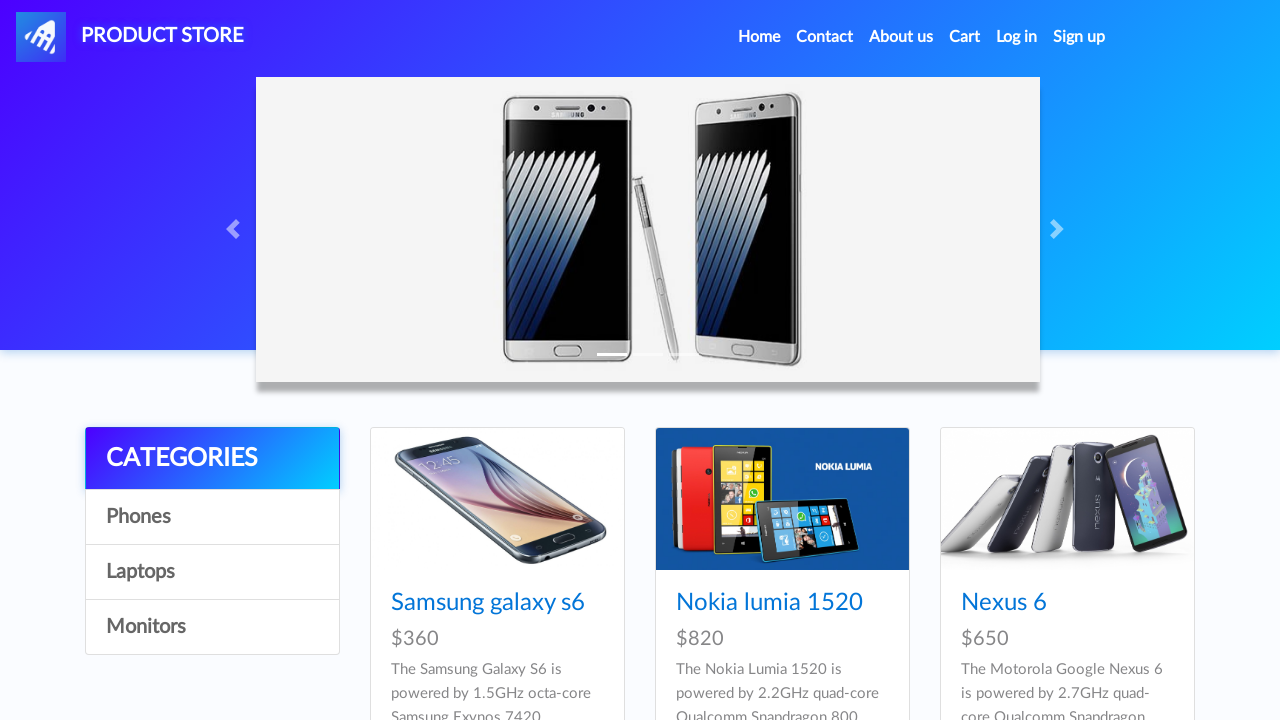

Printed page title to console
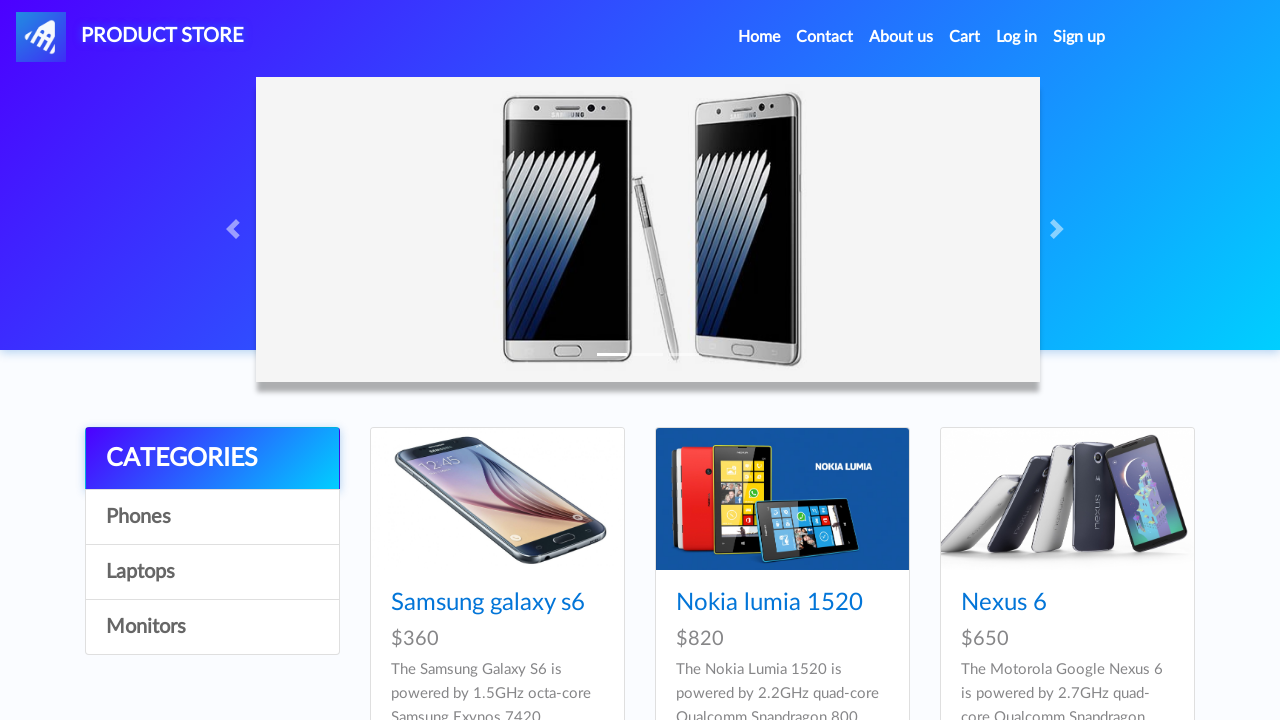

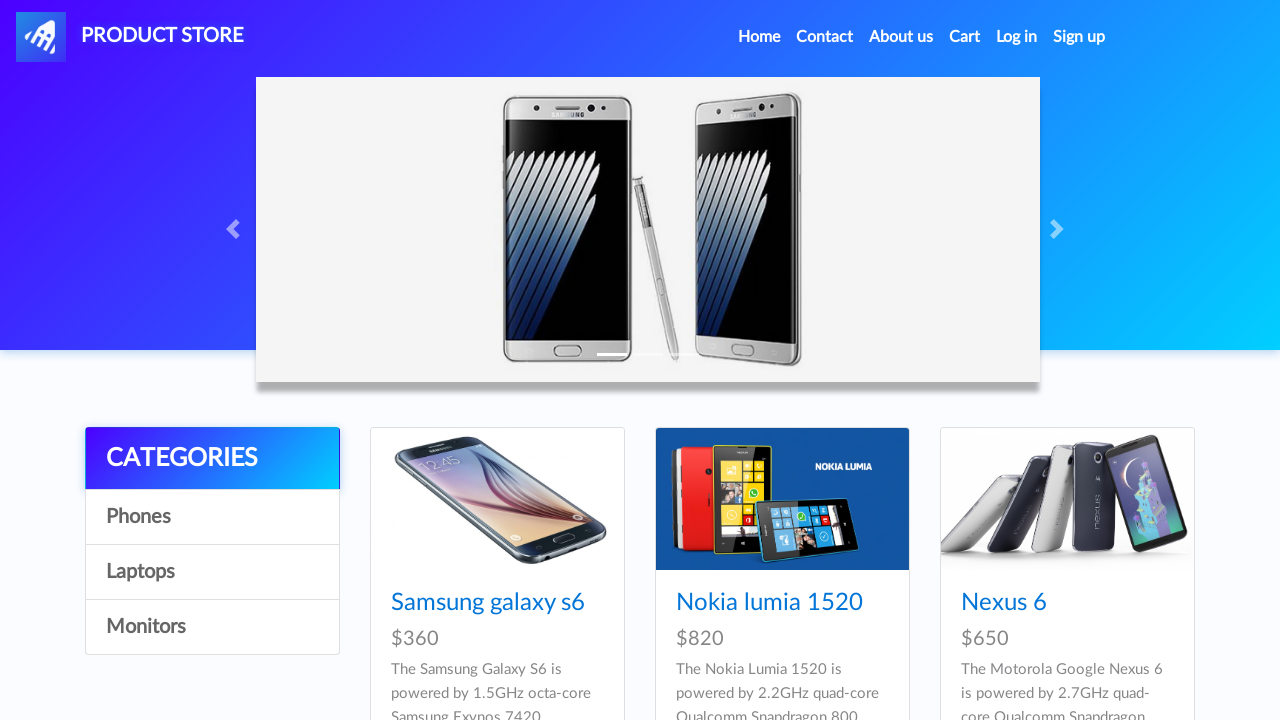